Tests that clicking the red alert button changes its ID, verifying dynamic content regeneration

Starting URL: http://the-internet.herokuapp.com/challenging_dom

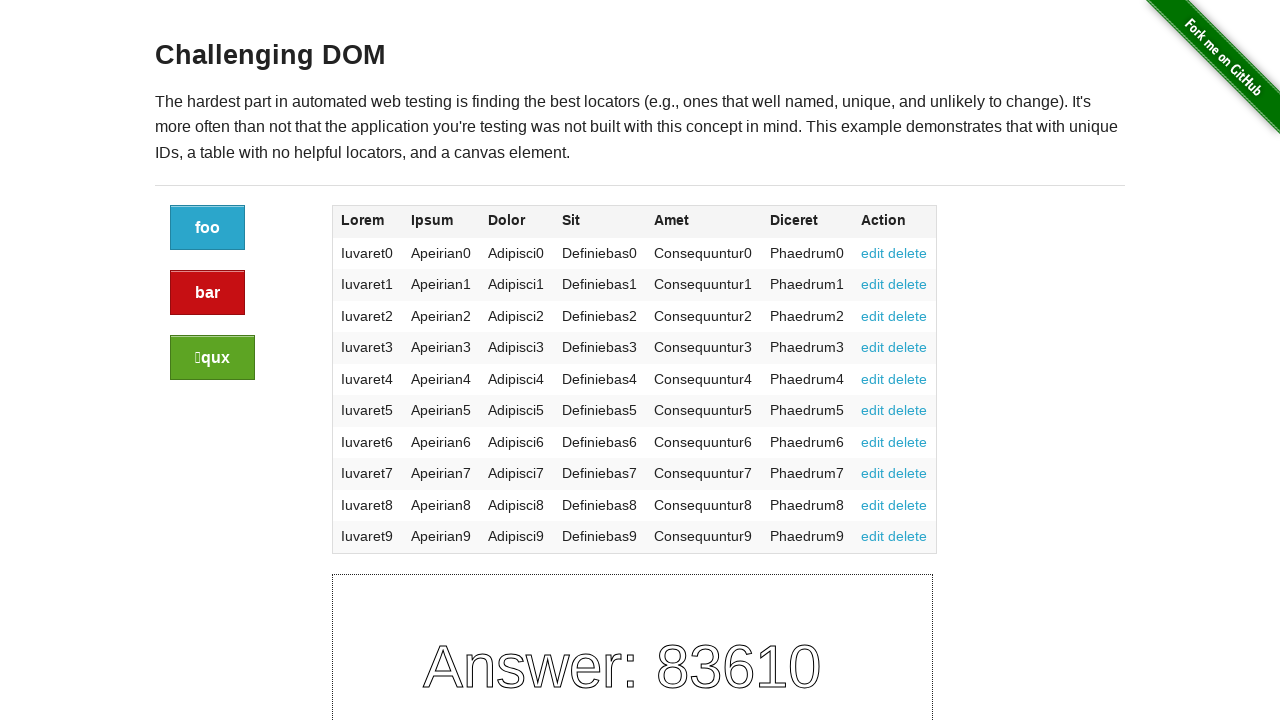

Located the red alert button element
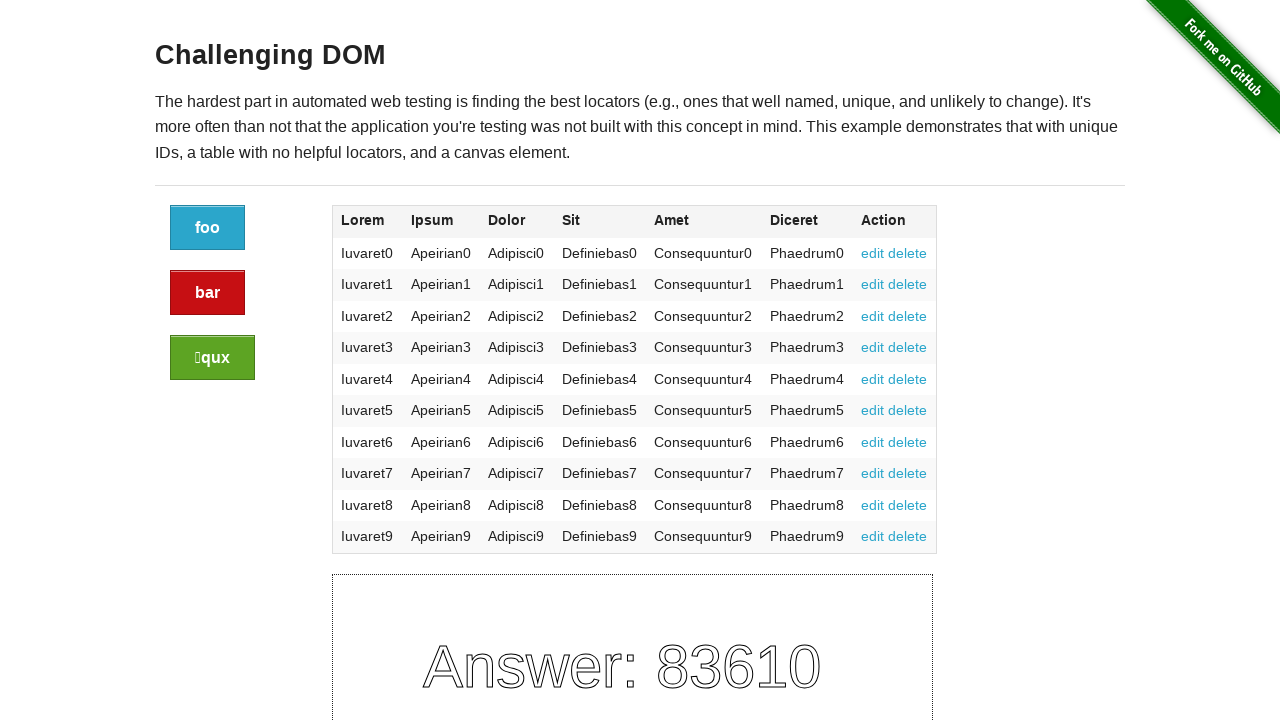

Retrieved initial alert button ID: 94260b90-f75f-013e-a6d4-62bb34ff9fd4
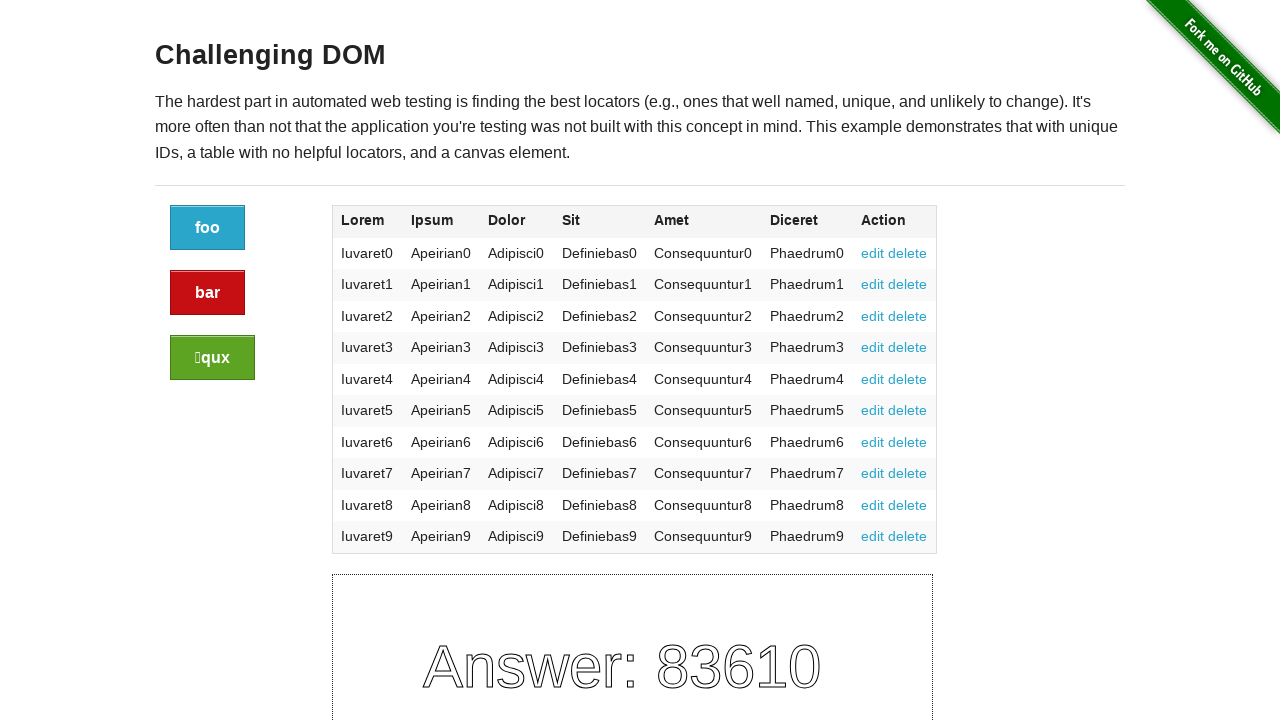

Clicked the red alert button at (208, 293) on xpath=//div[@class="large-2 columns"]/a[@class="button alert"]
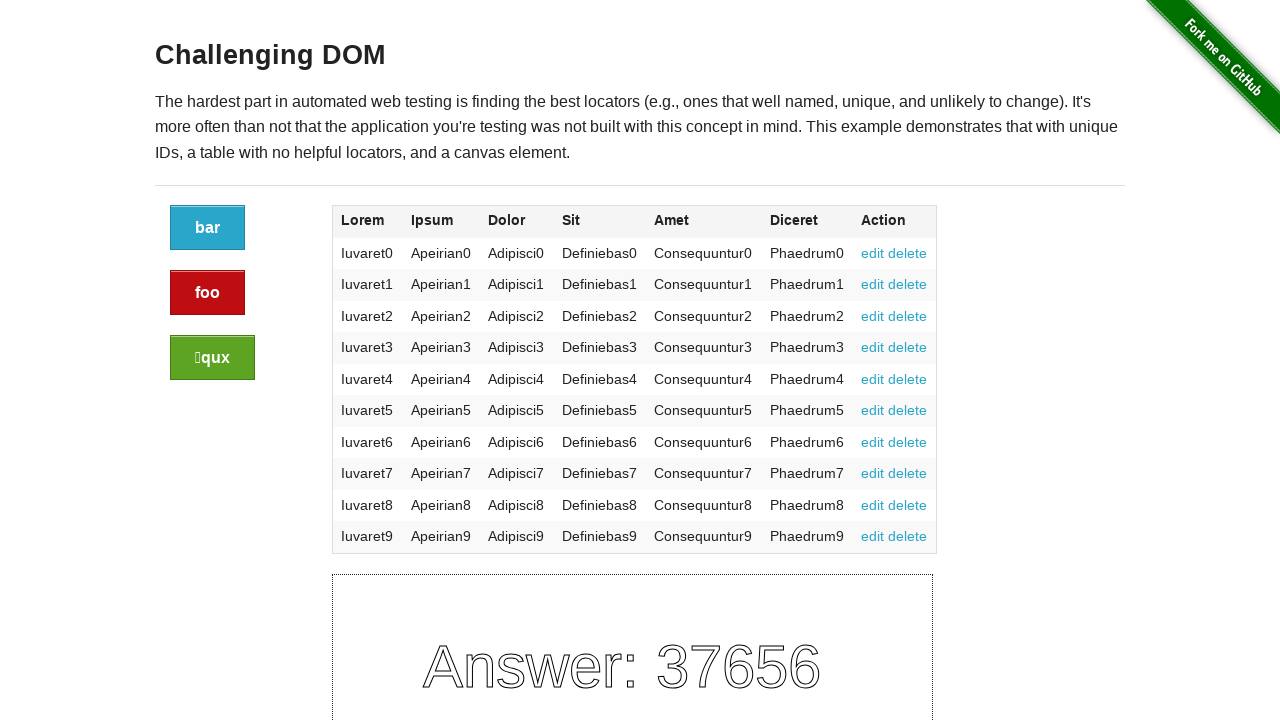

Located the alert button after click to verify dynamic content regeneration
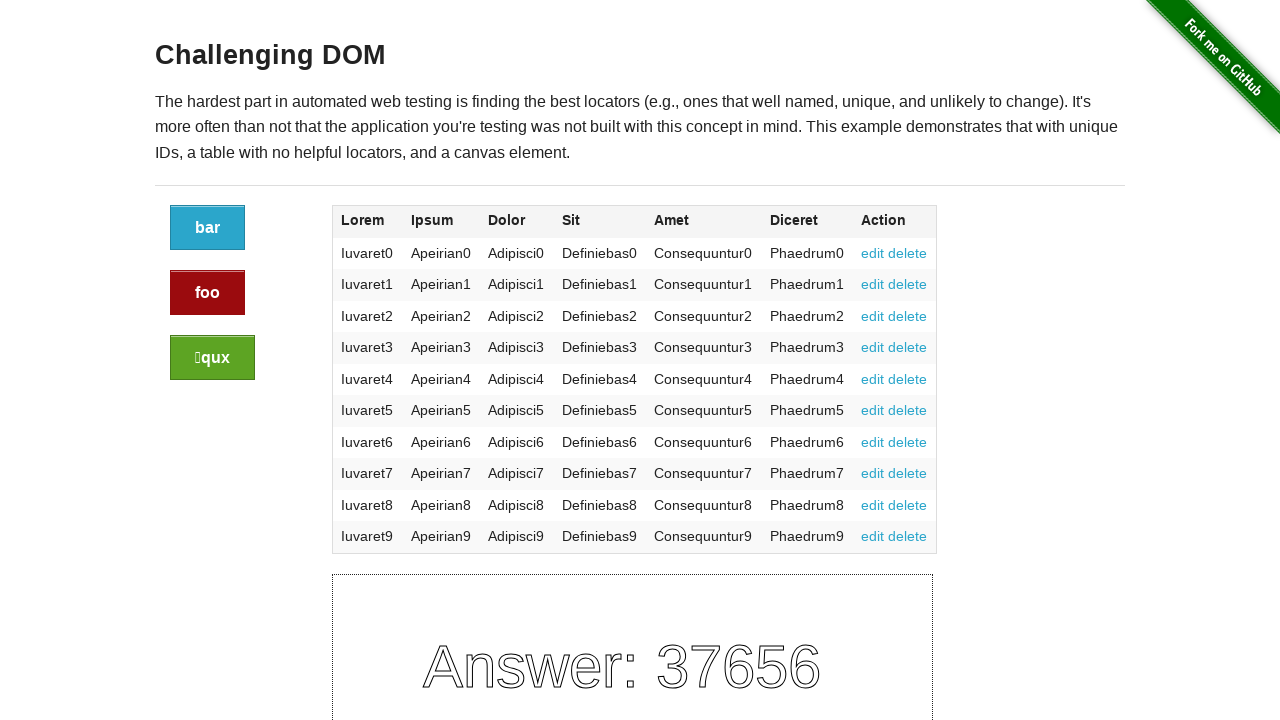

Verified alert button ID changed from 94260b90-f75f-013e-a6d4-62bb34ff9fd4 to 965c8e70-f75f-013e-a6fc-62bb34ff9fd4
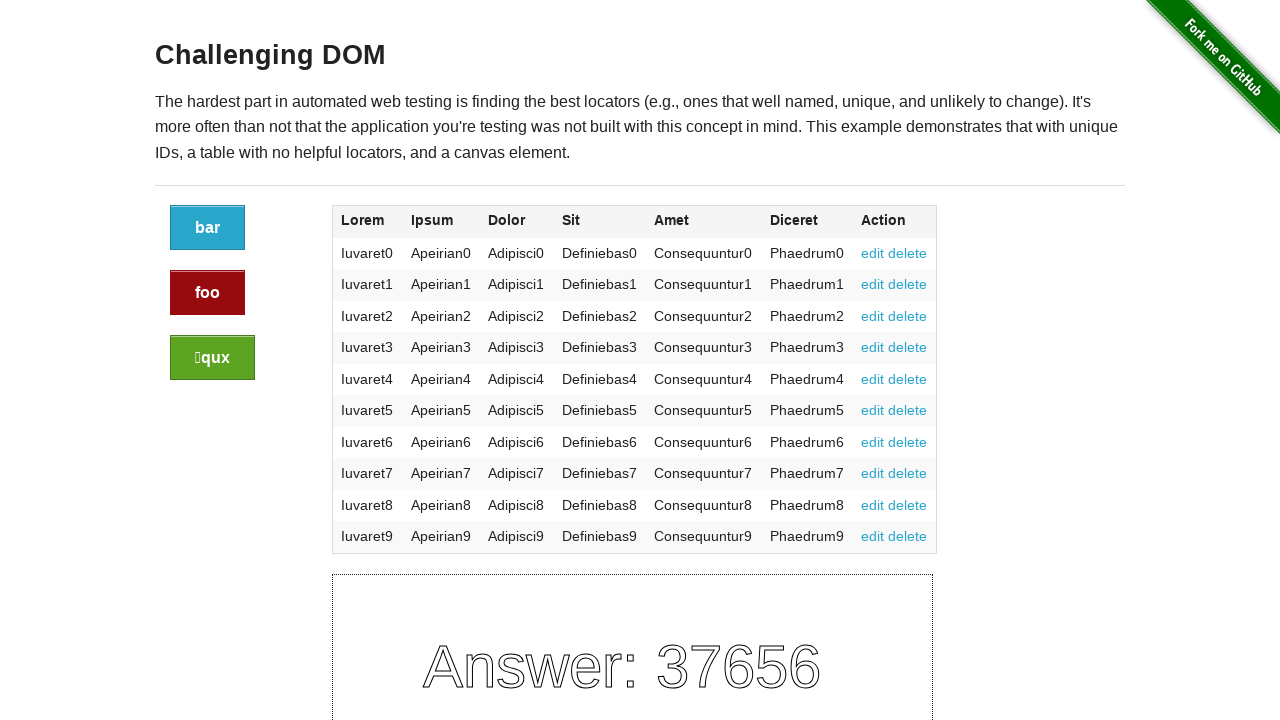

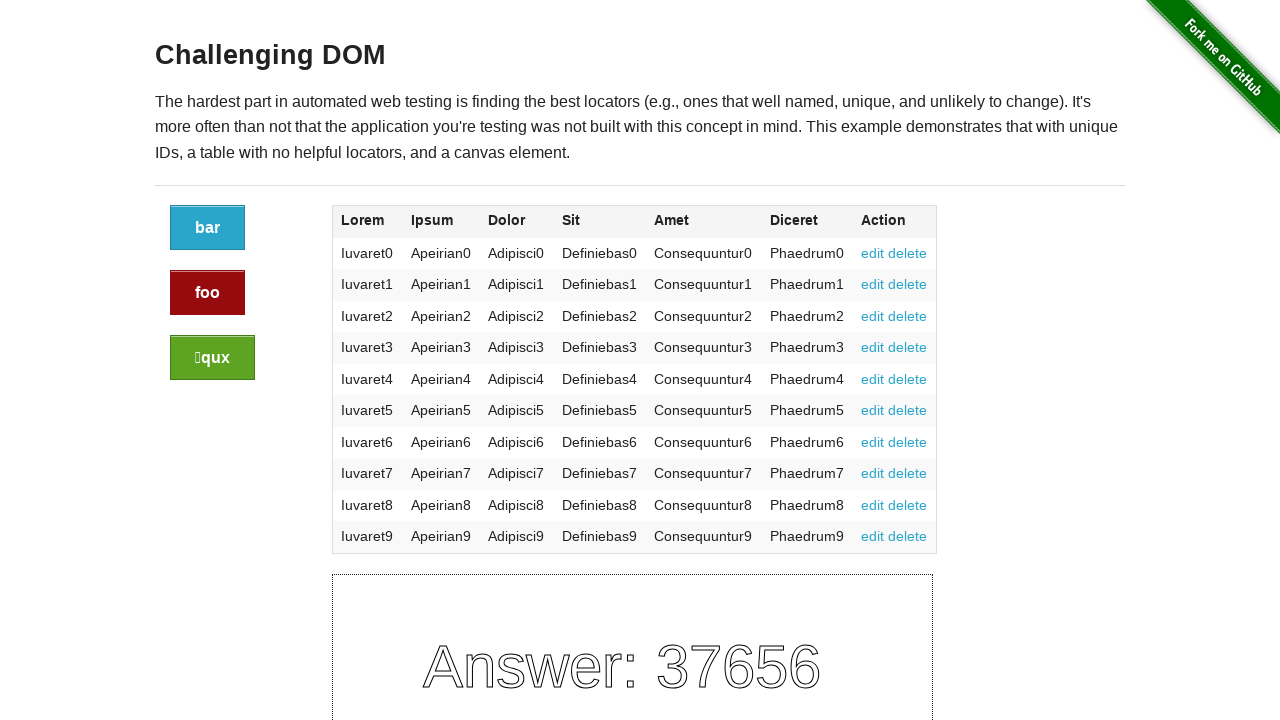